Tests the dictation.io speech-to-text interface by selecting Polish language from the dropdown and clicking the microphone button to start recording.

Starting URL: https://dictation.io/speech

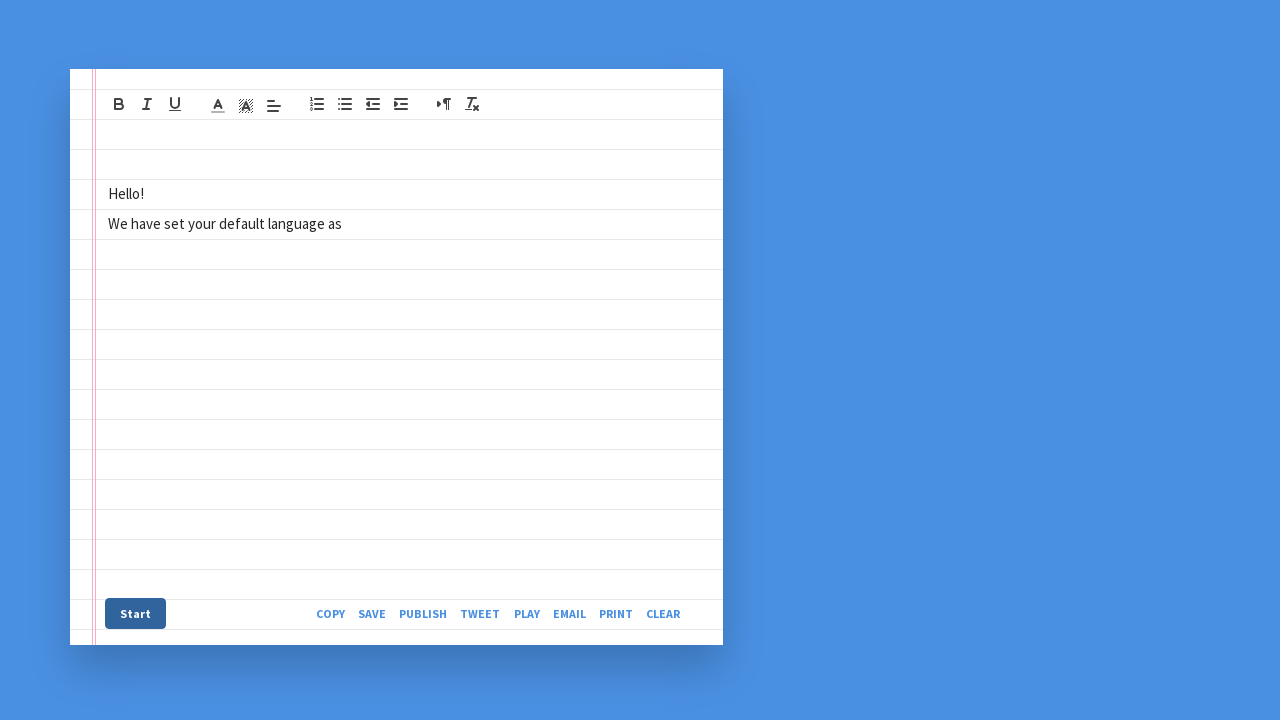

Selected Polish language from the dropdown on select#lang
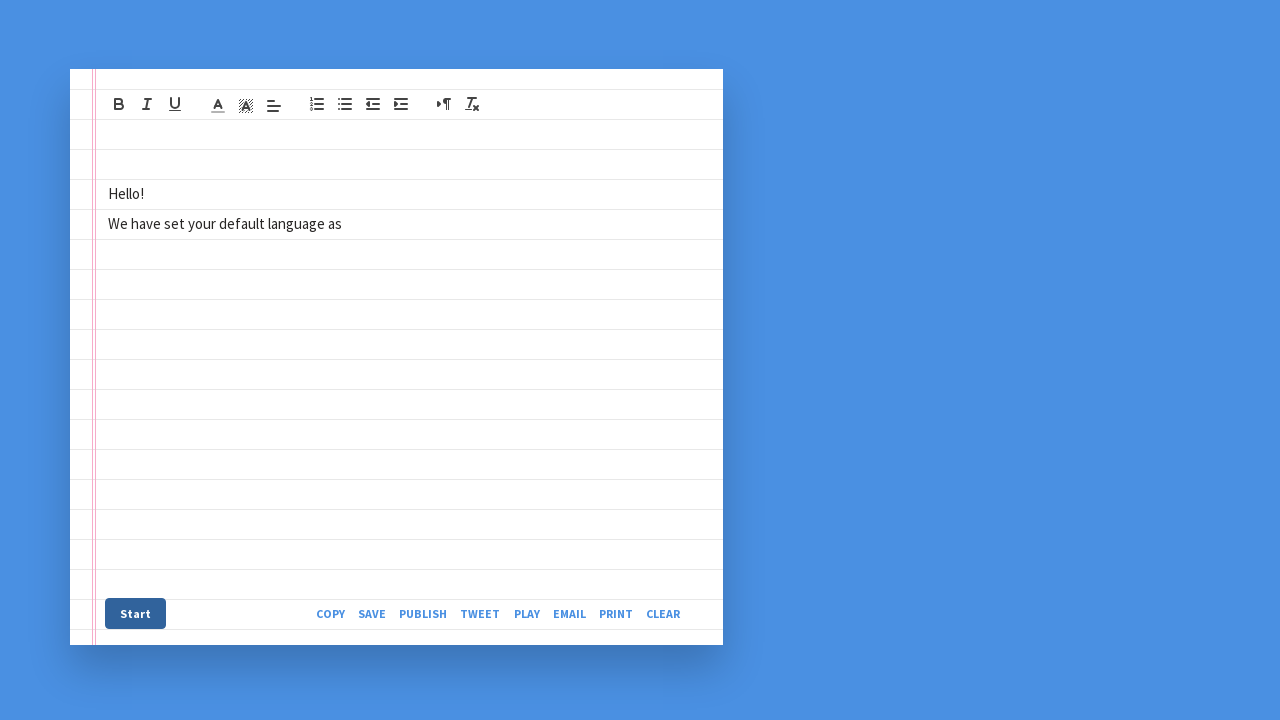

Waited for language selection to register
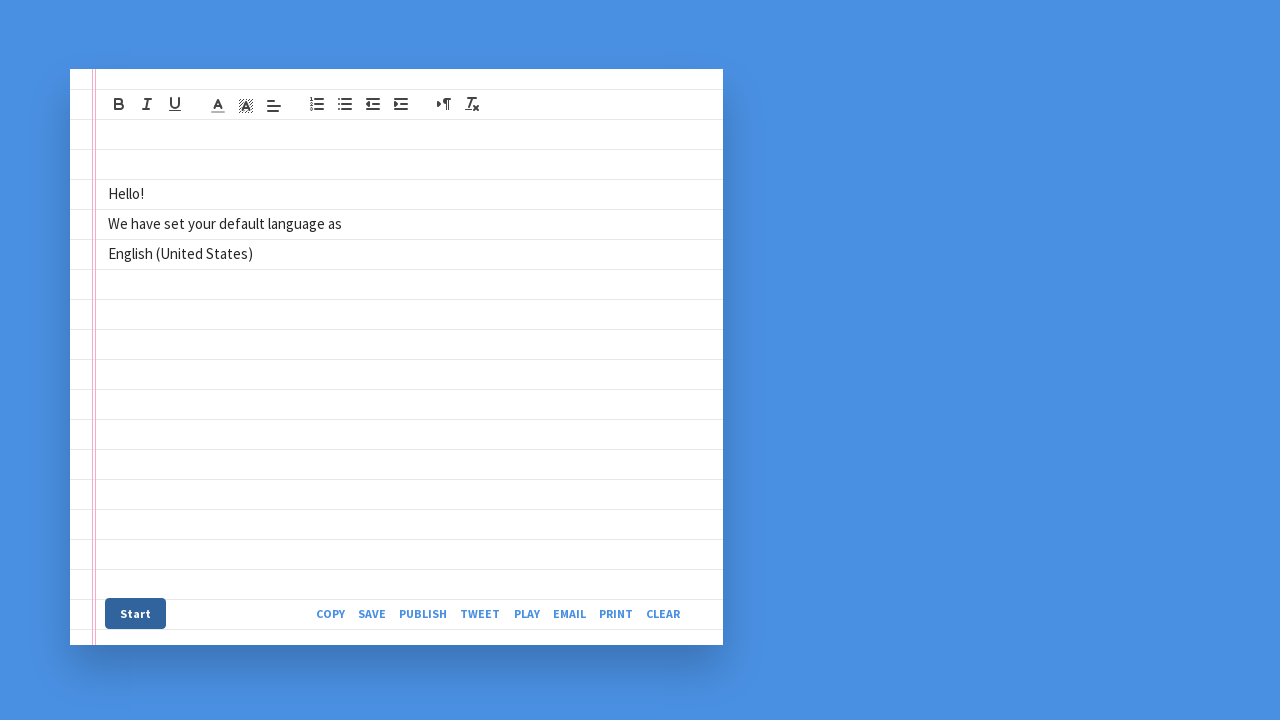

Clicked the microphone button to start recording at (136, 613) on a.btn-mic.btn.btn--primary-1
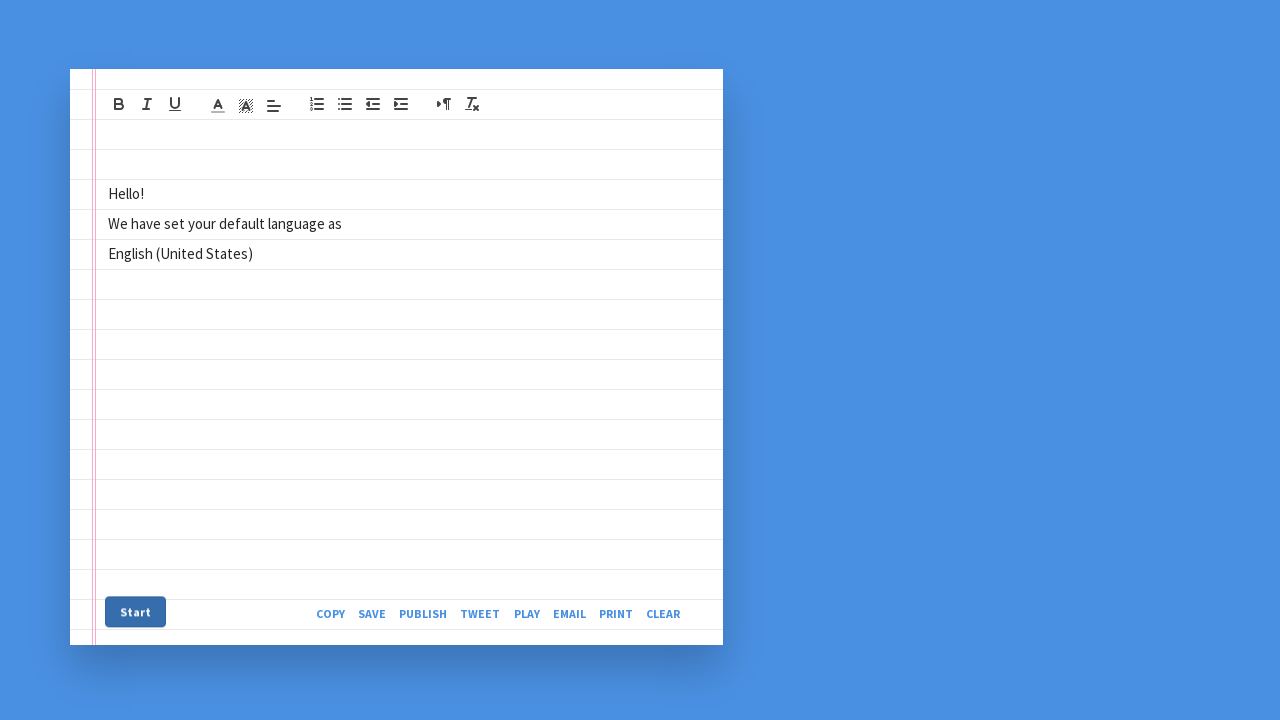

Editor is ready and loaded
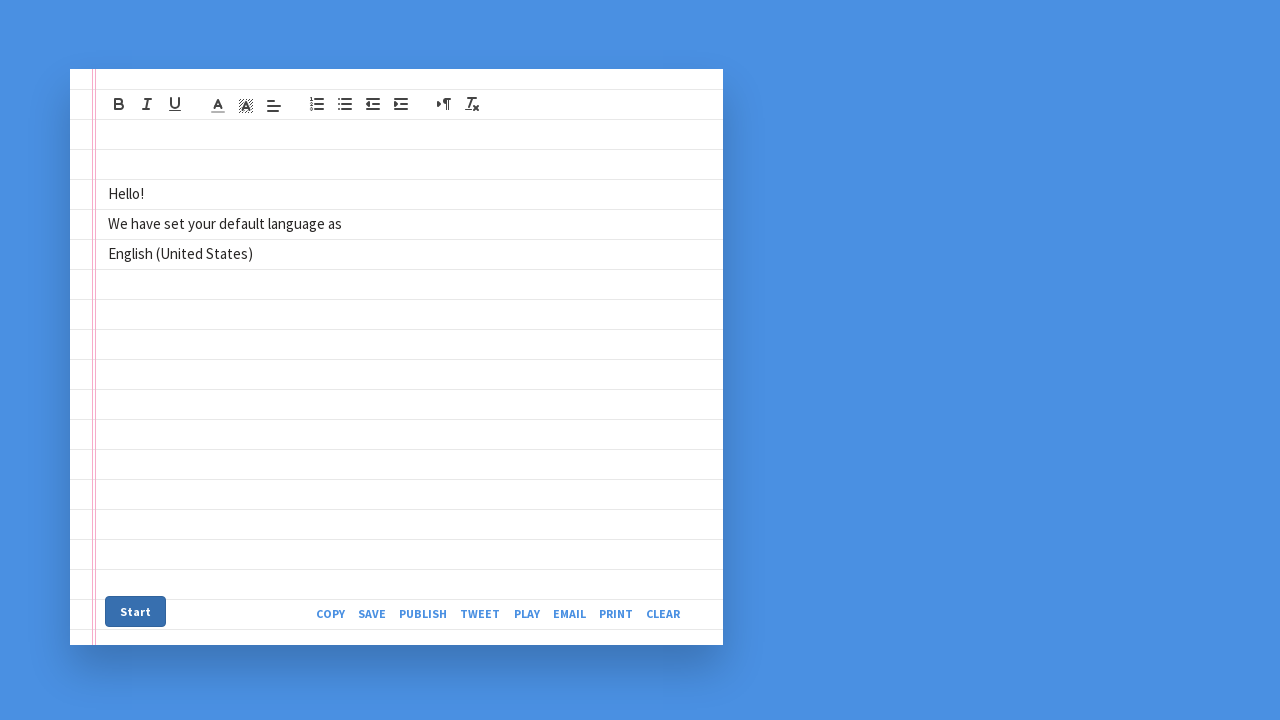

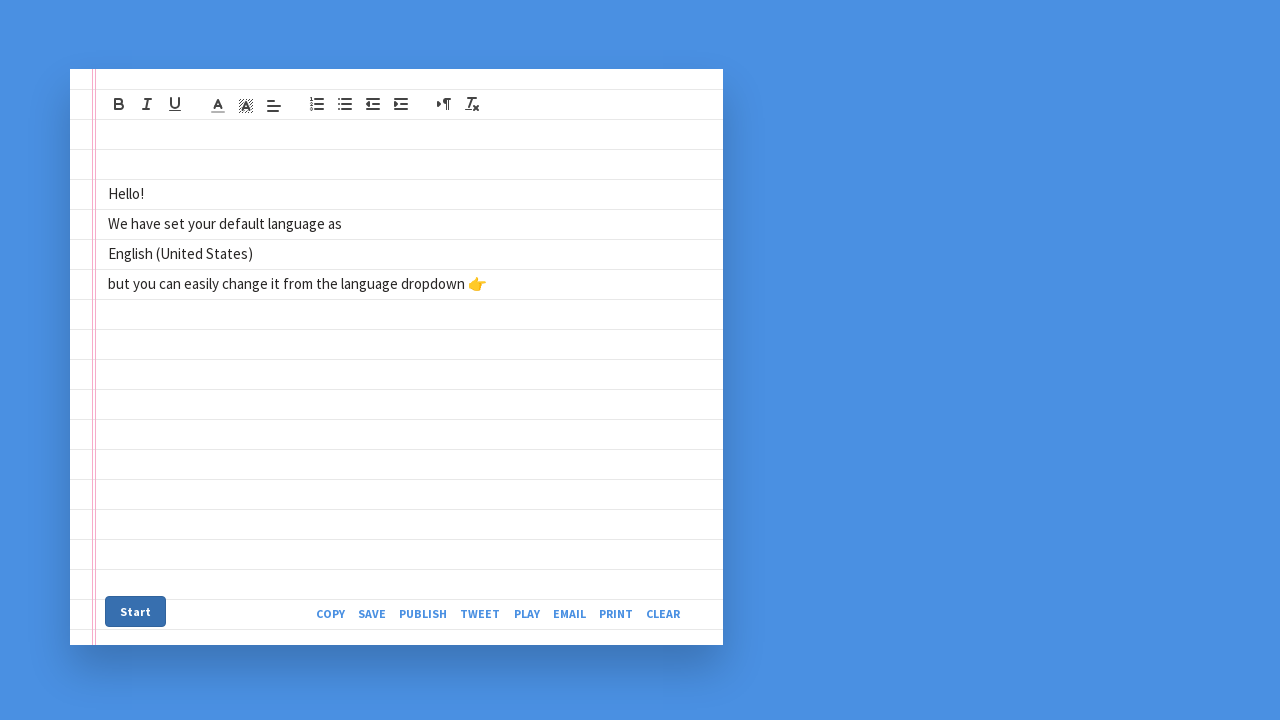